Tests touch-enabled drag and drop by swiping the draggable element to the droppable target

Starting URL: https://jqueryui.com/resources/demos/droppable/default.html

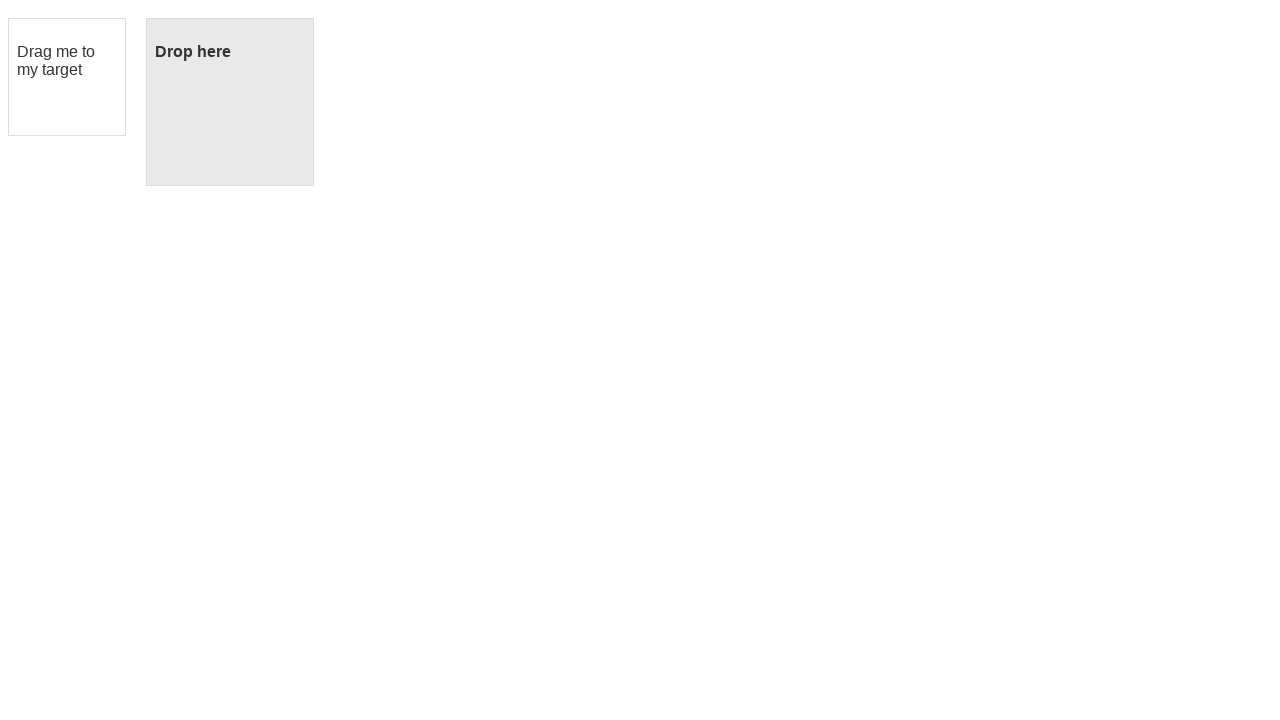

Navigated to jQuery UI droppable demo page
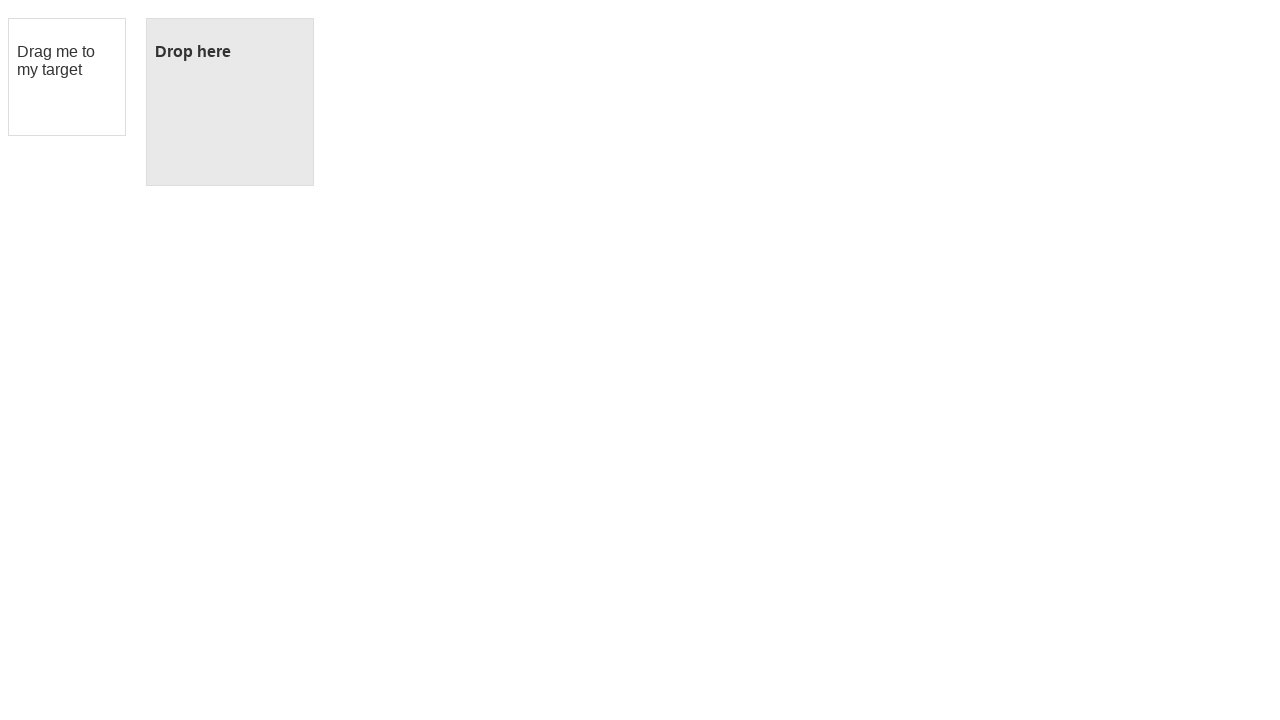

Located the draggable element
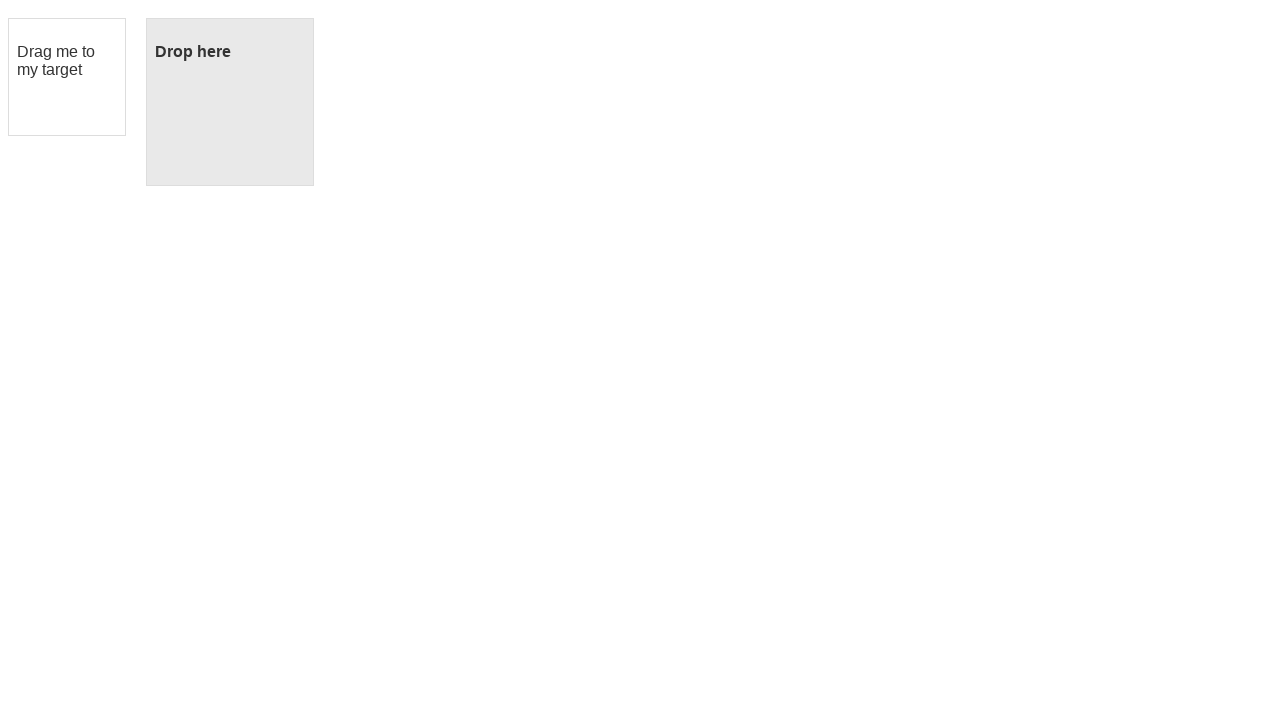

Located the droppable target element
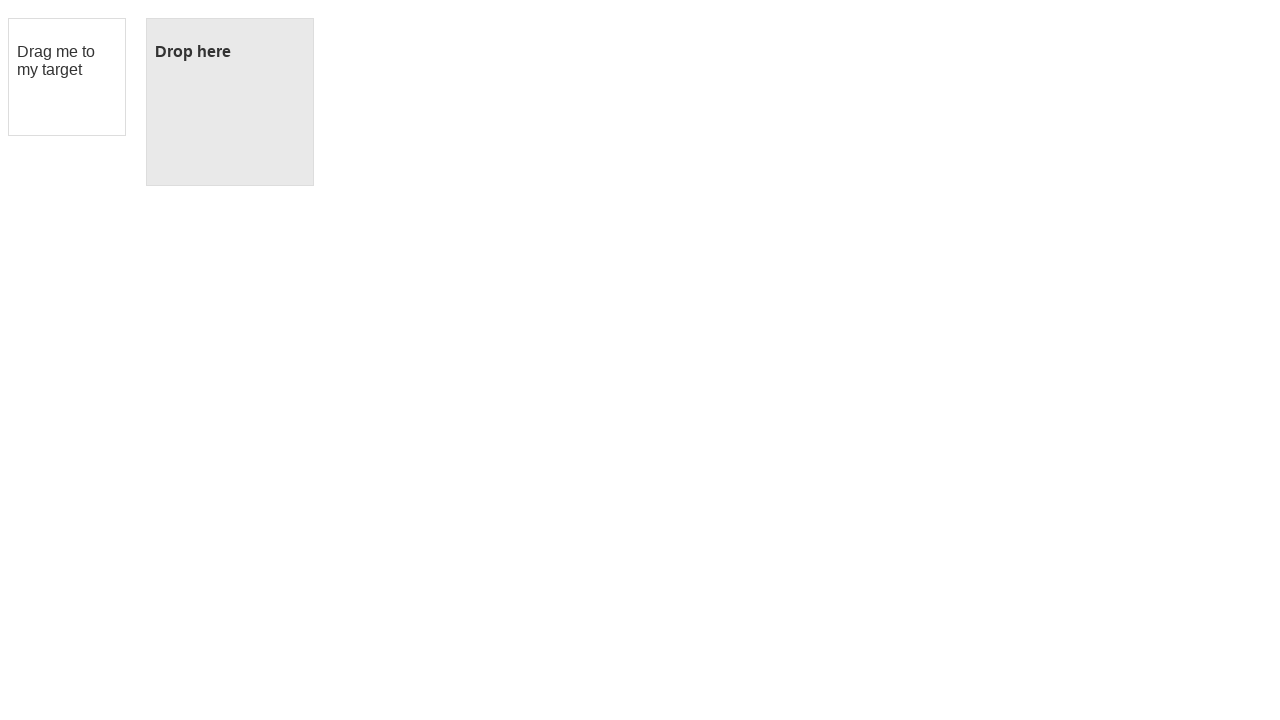

Performed touch-enabled drag and drop by swiping draggable element to droppable target at (230, 102)
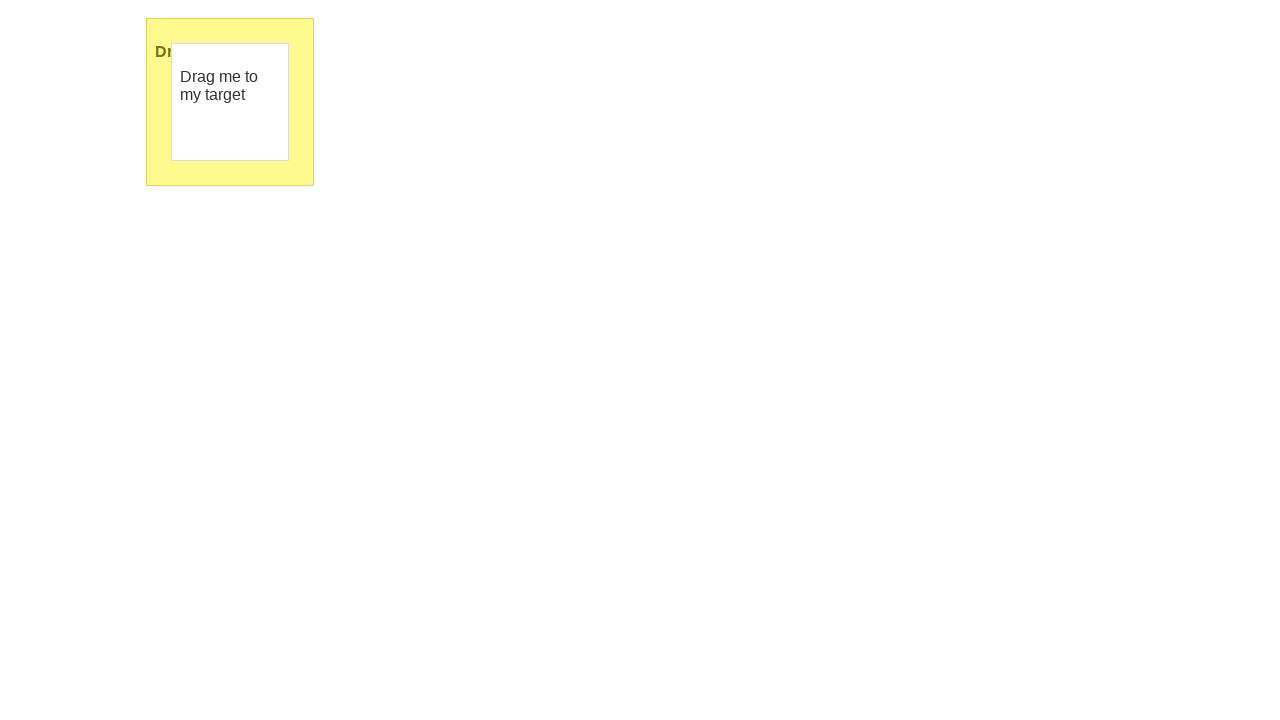

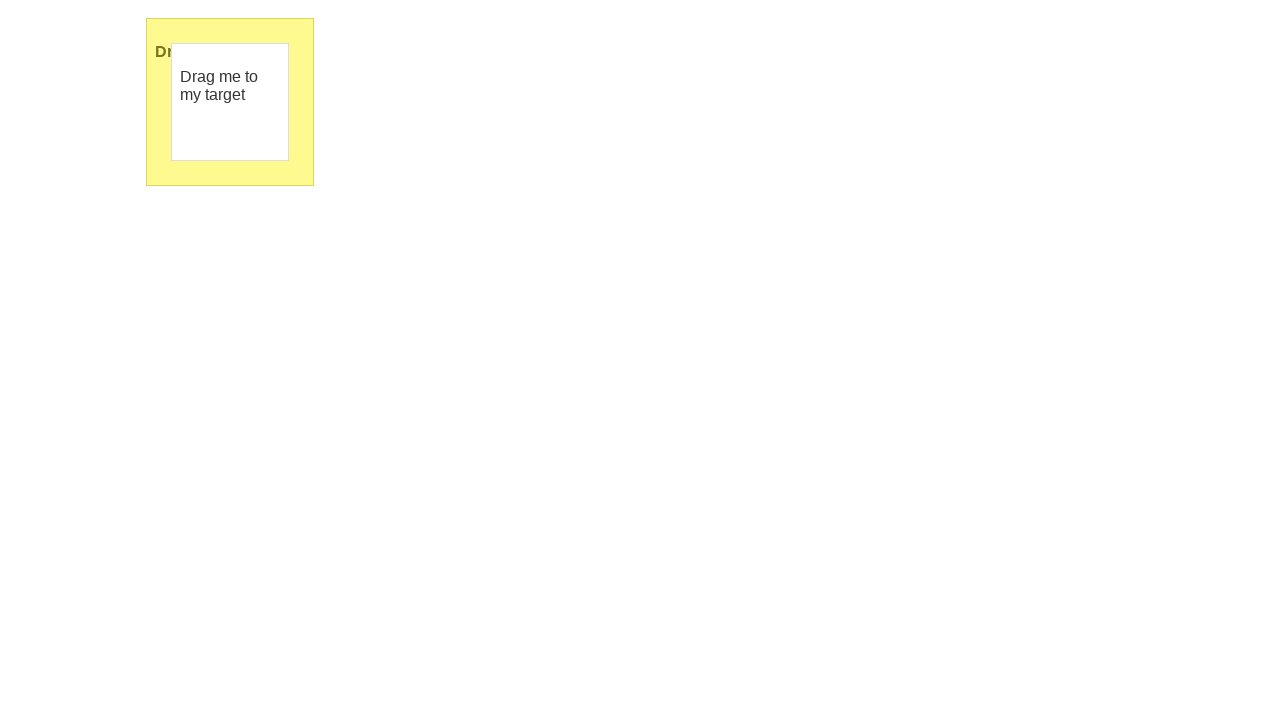